Tests basic navigation by loading the GitLab homepage and performing a page reload

Starting URL: https://gitlab.com/

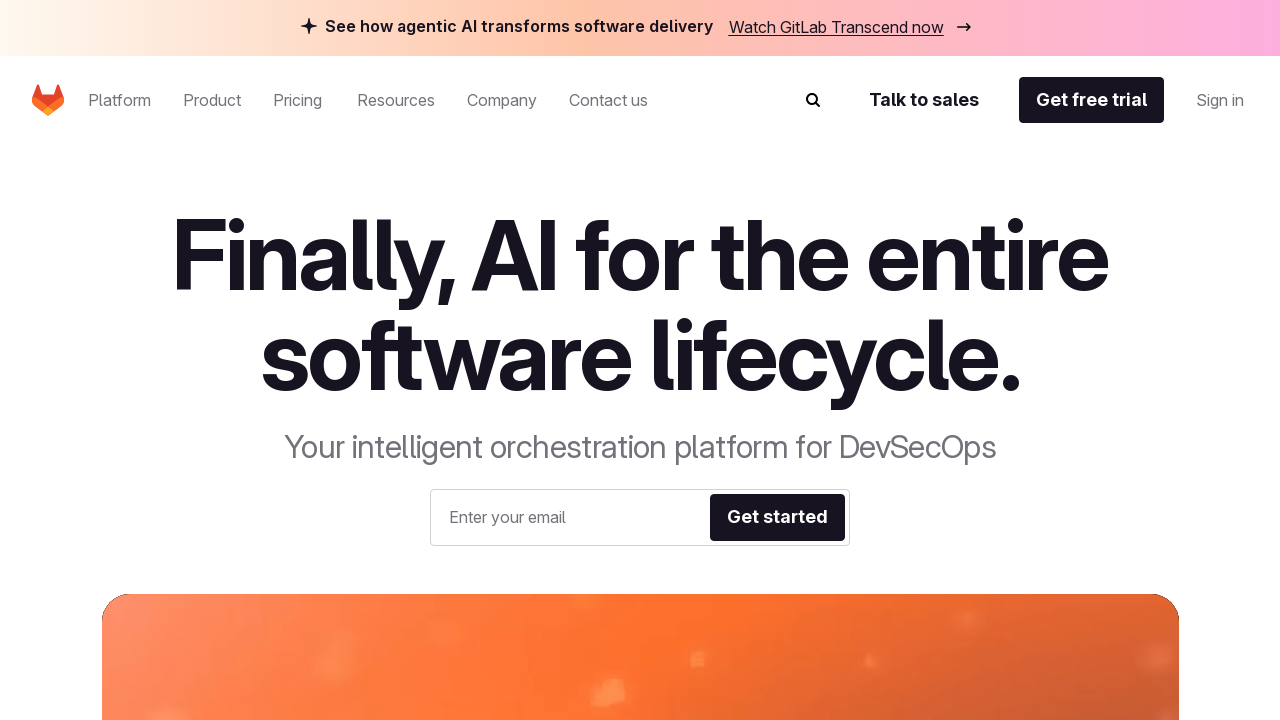

Loaded GitLab homepage
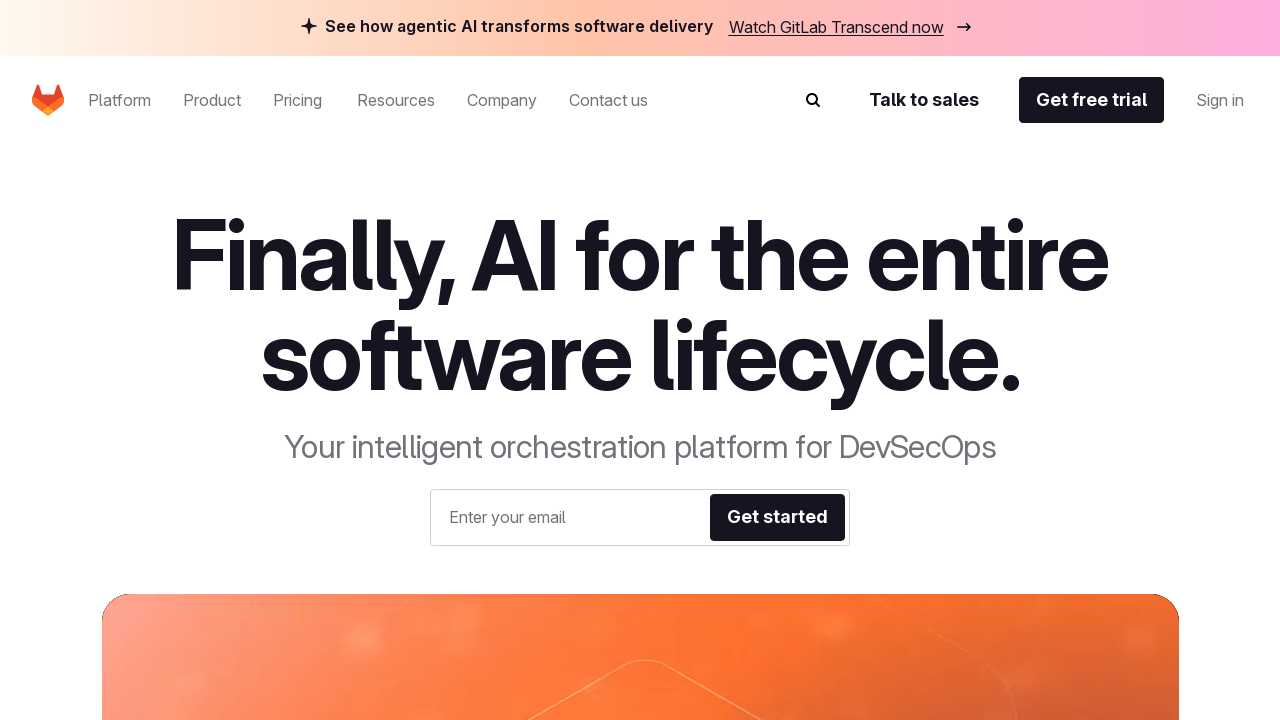

Reloaded the GitLab homepage
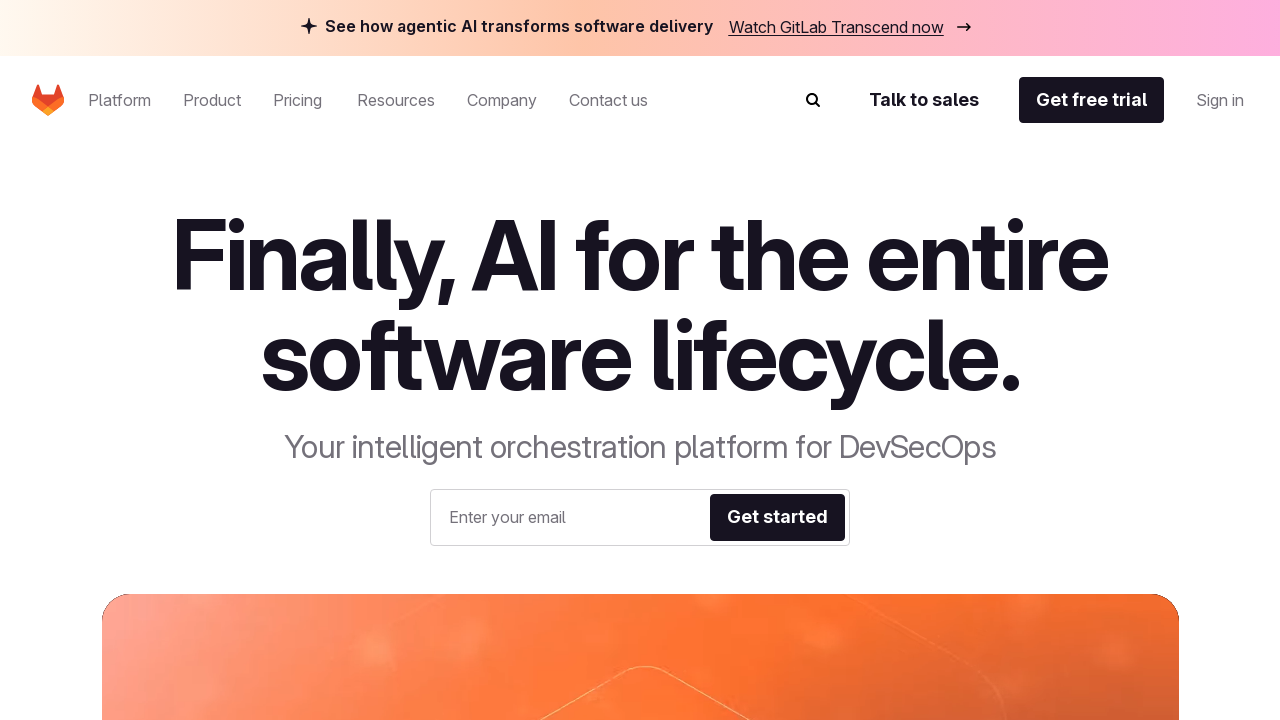

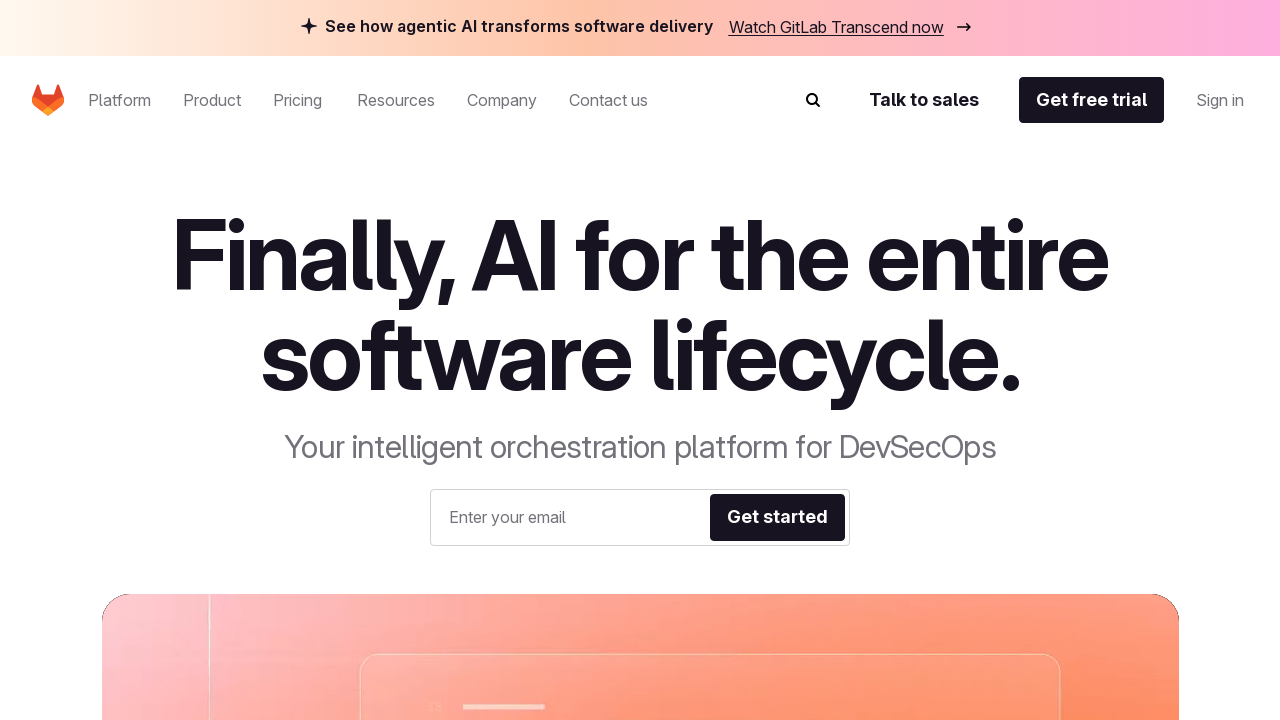